Tests the search functionality on python.org by entering "pycon" in the search box and submitting the search form, then verifying results are found.

Starting URL: http://www.python.org

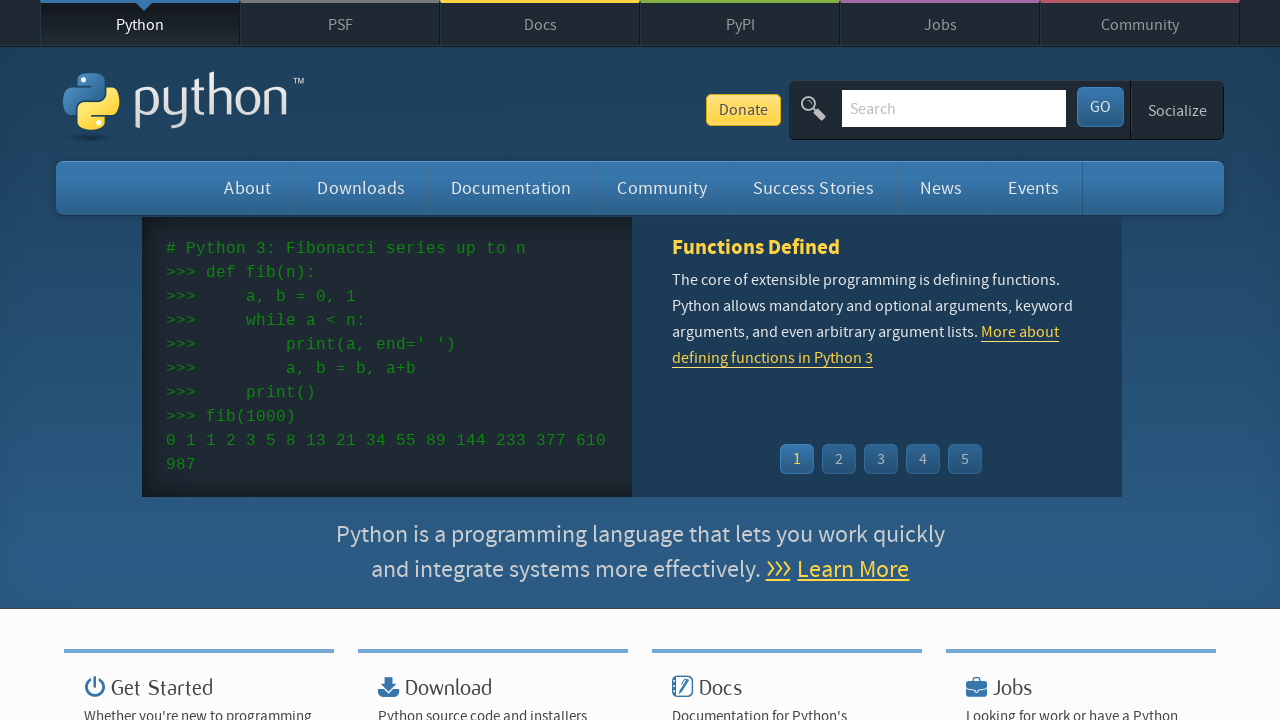

Verified Python.org page title contains 'python'
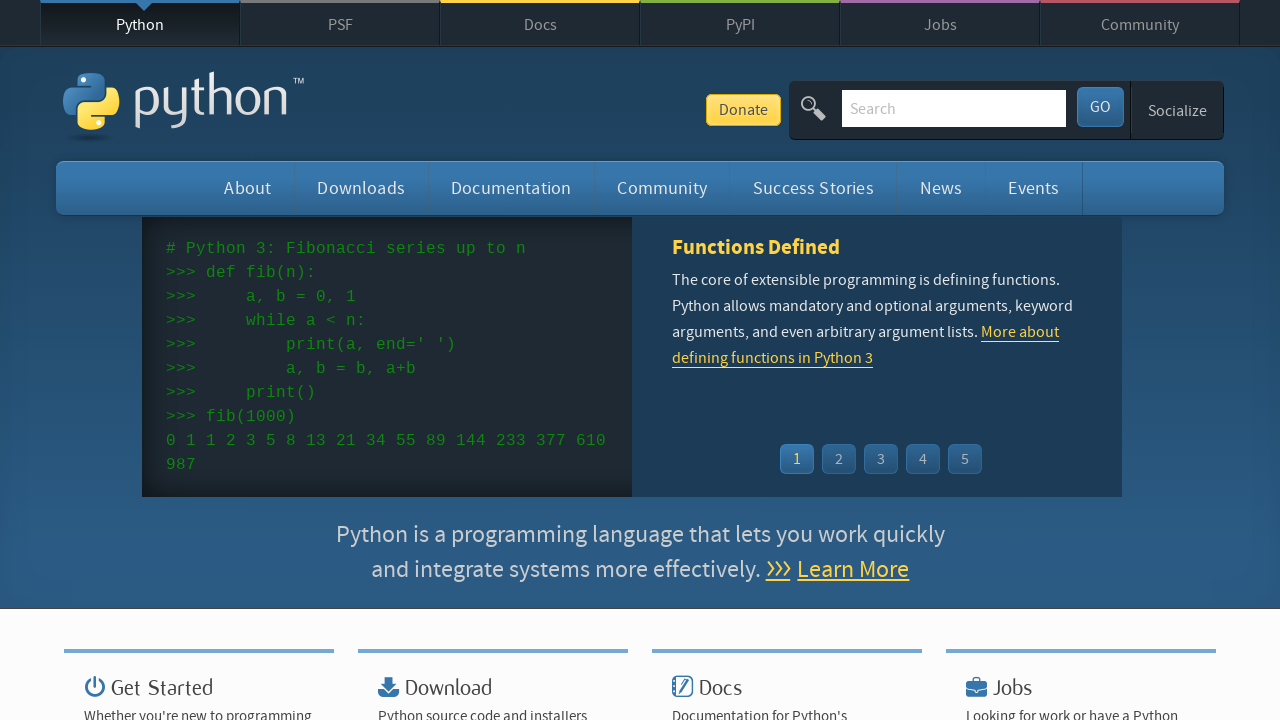

Filled search box with 'pycon' on input[name='q']
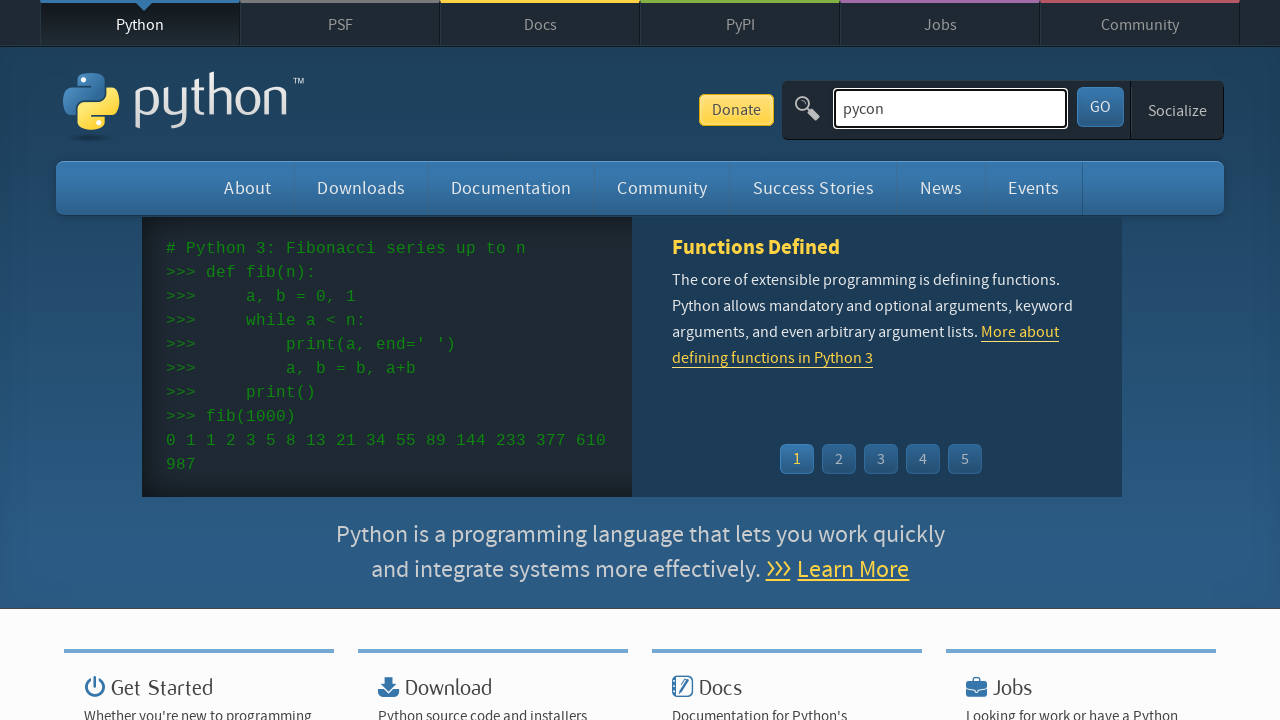

Submitted search form by pressing Enter on input[name='q']
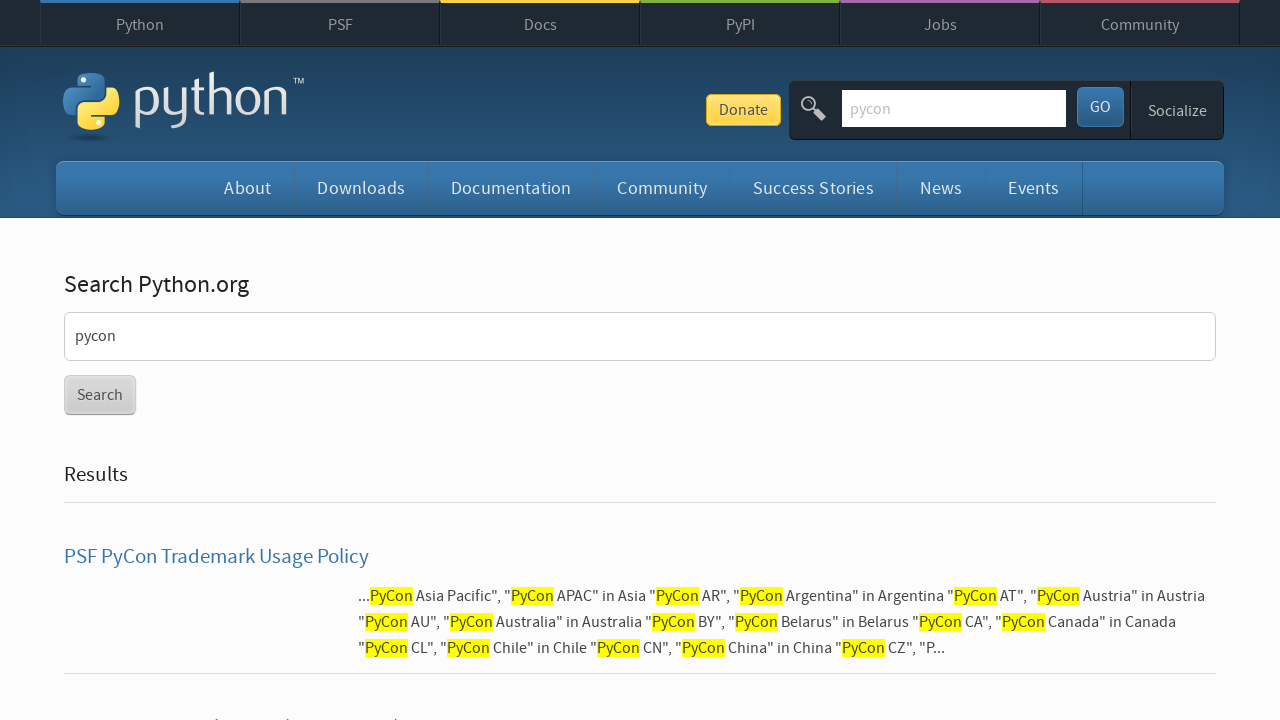

Waited for network idle after search submission
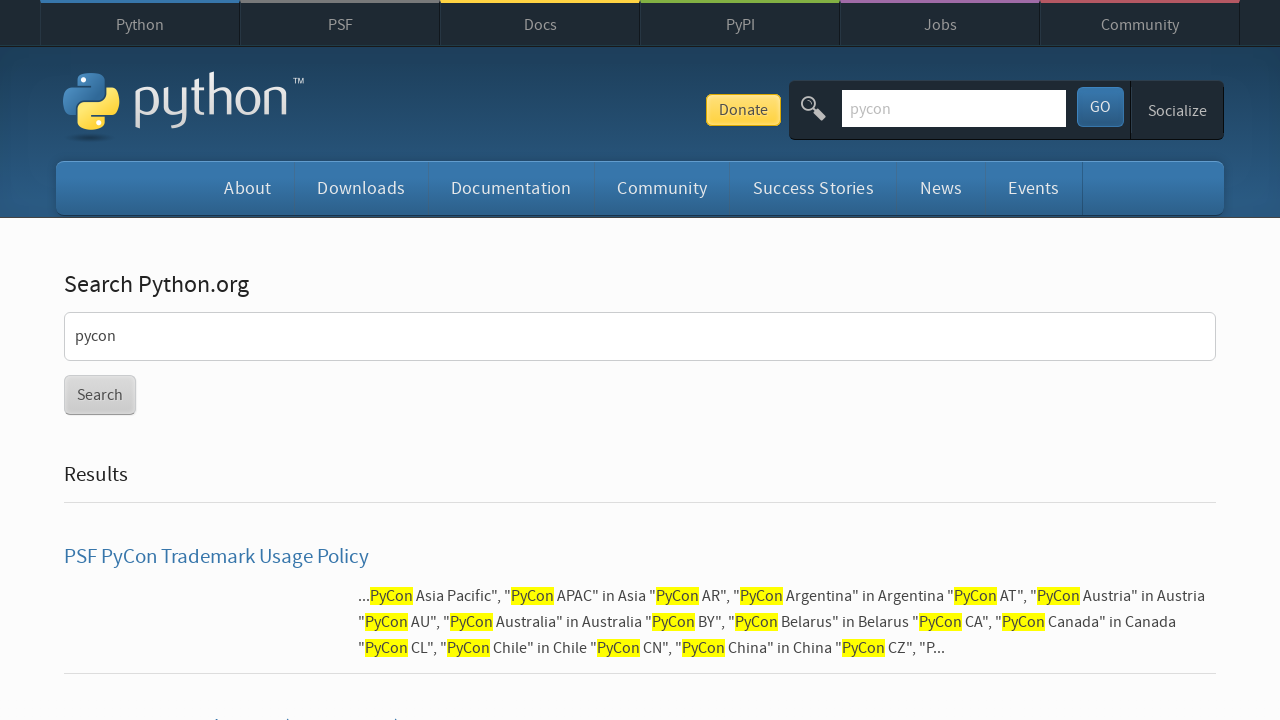

Verified search results were found (no 'No results found' message)
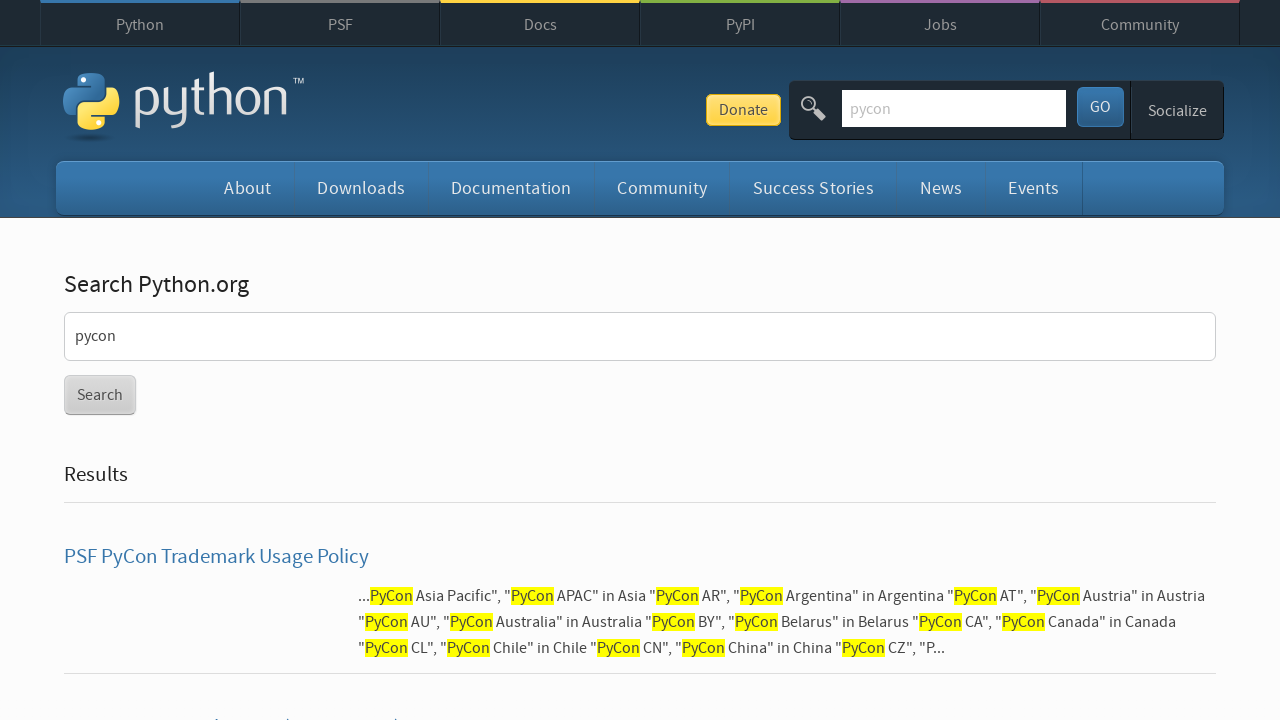

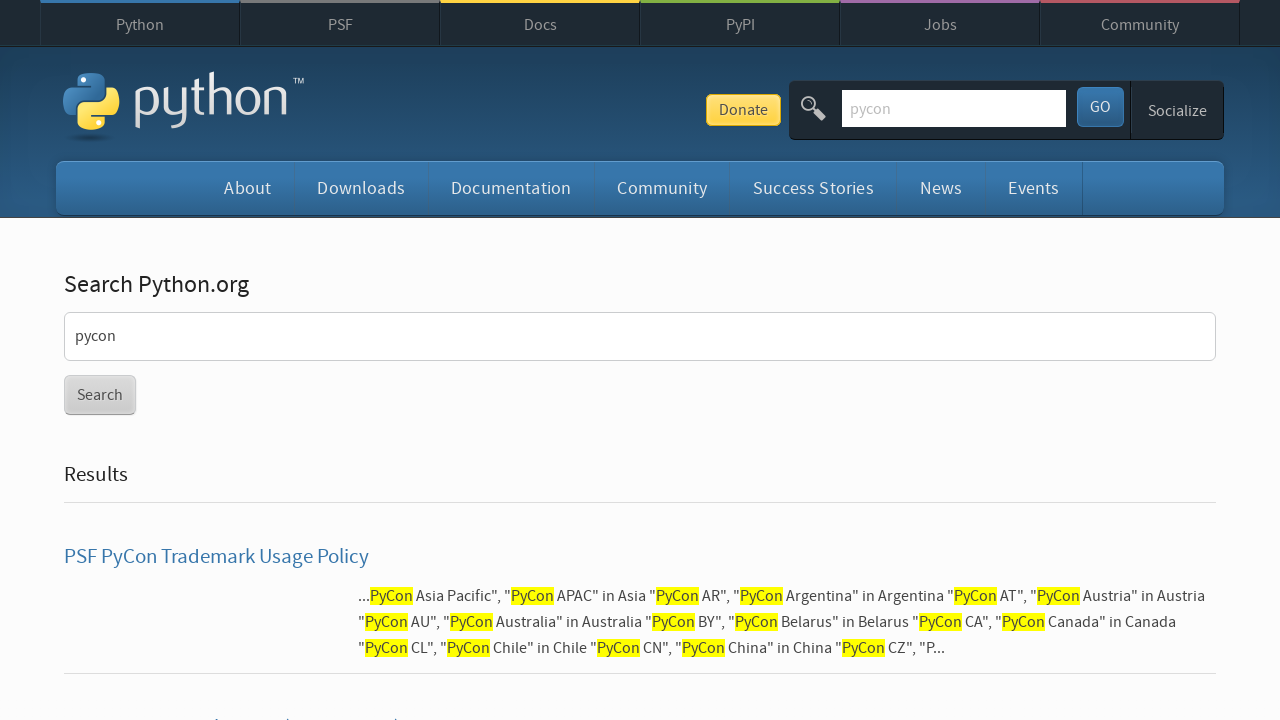